Tests drag and drop functionality by dragging a source element and dropping it onto a target element on a test automation practice site.

Starting URL: http://testautomationpractice.blogspot.com

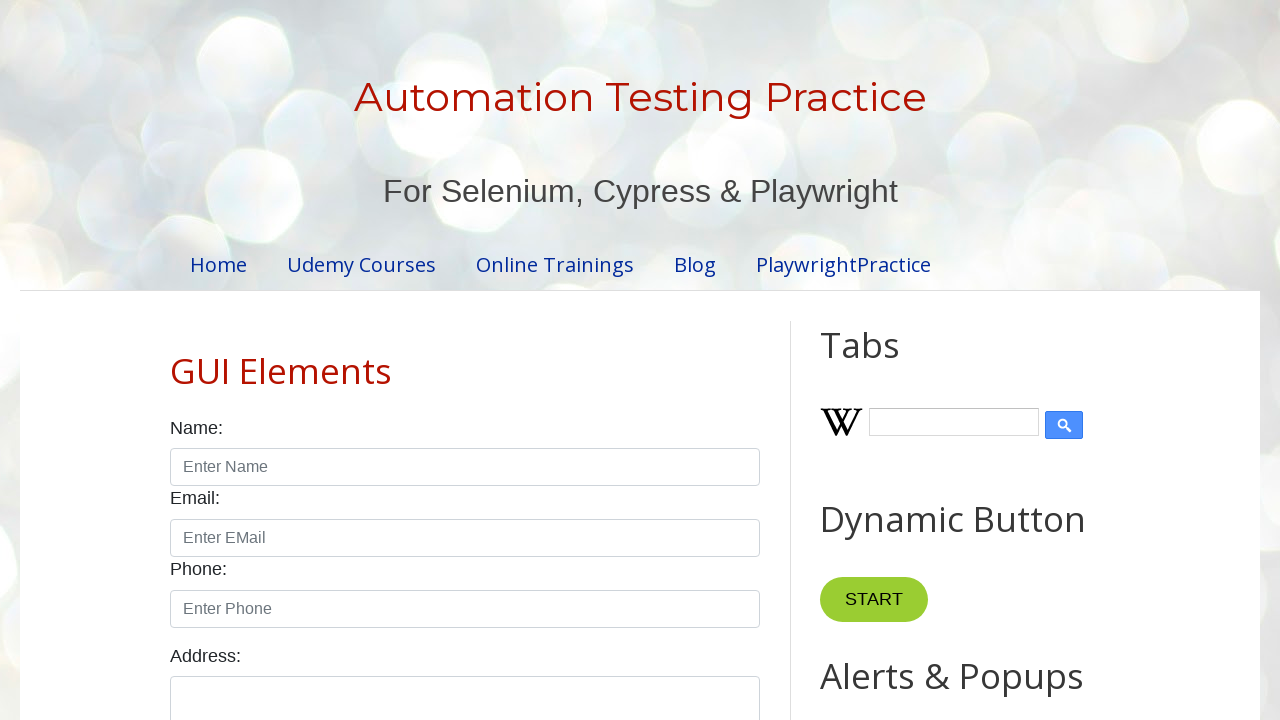

Navigated to test automation practice site
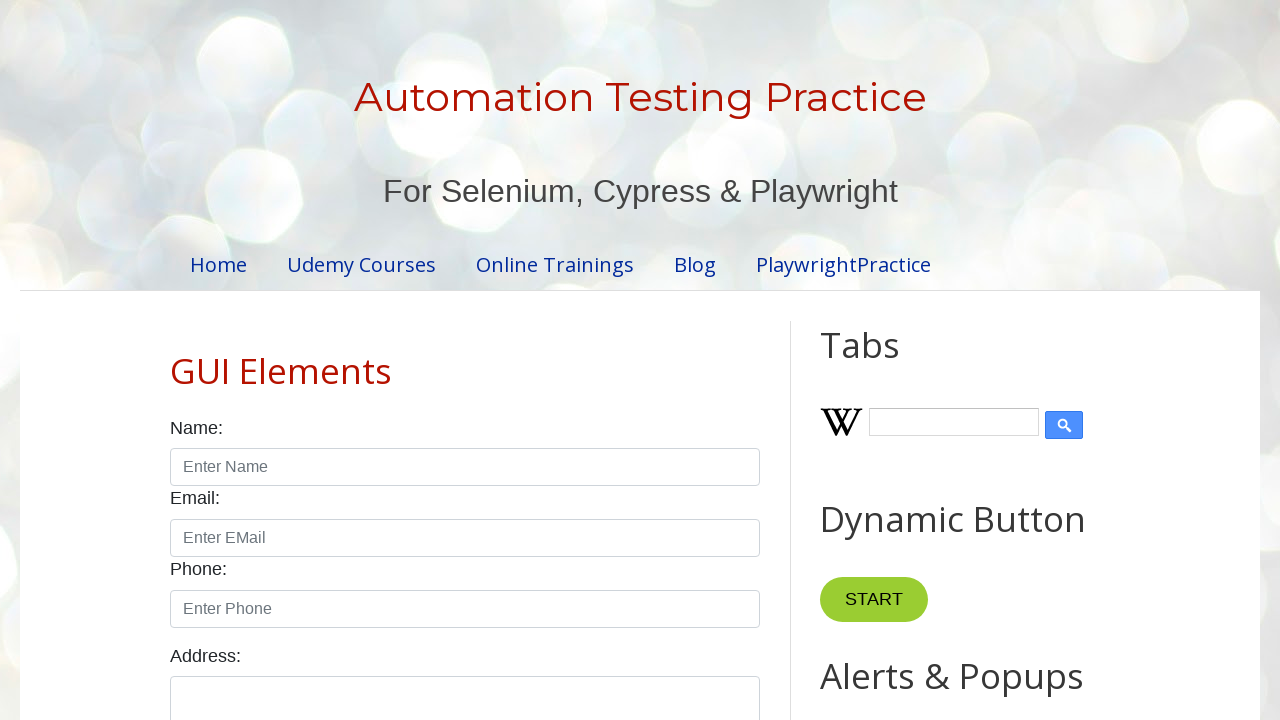

Located draggable source element
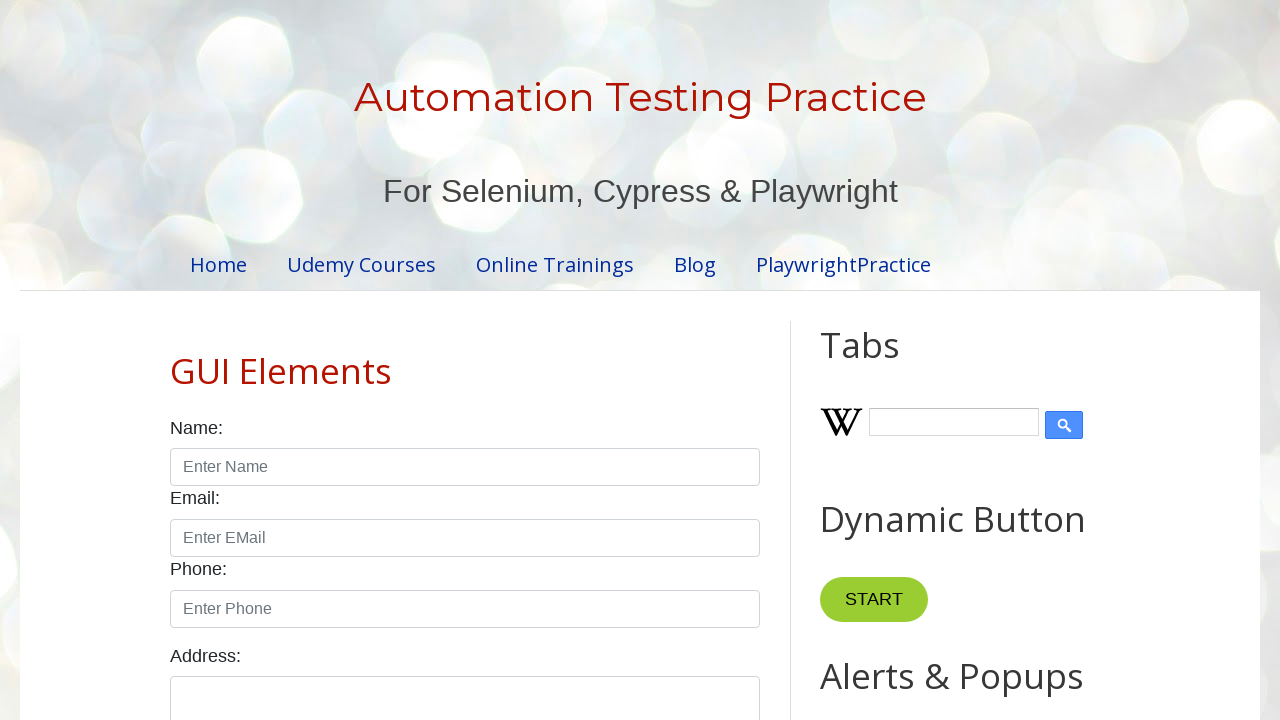

Located droppable target element
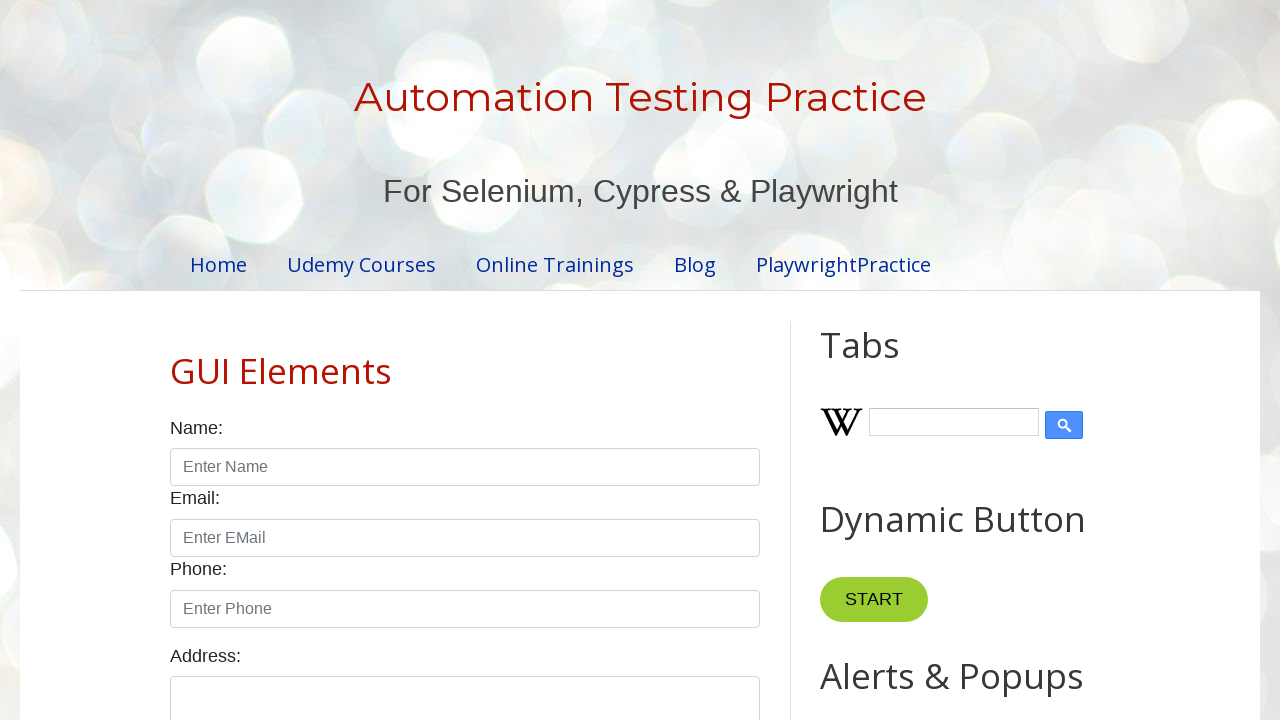

Dragged source element and dropped it onto target element at (1015, 386)
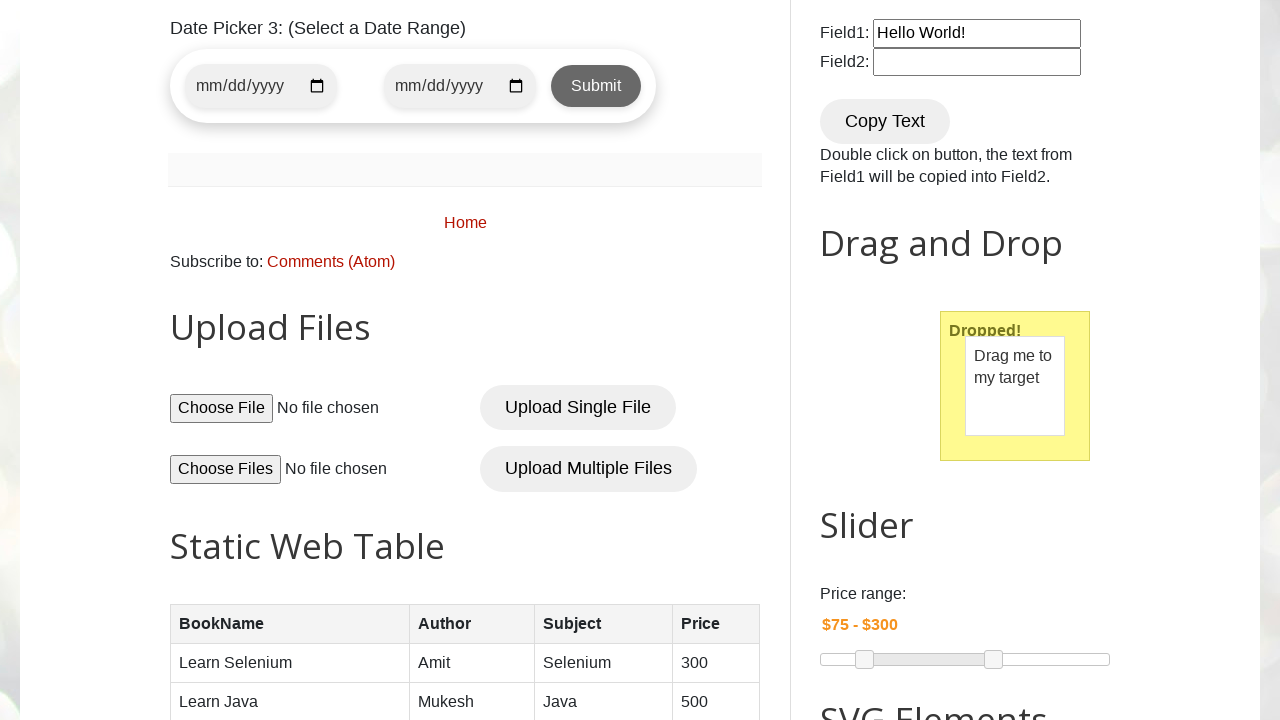

Waited for drag and drop action to complete
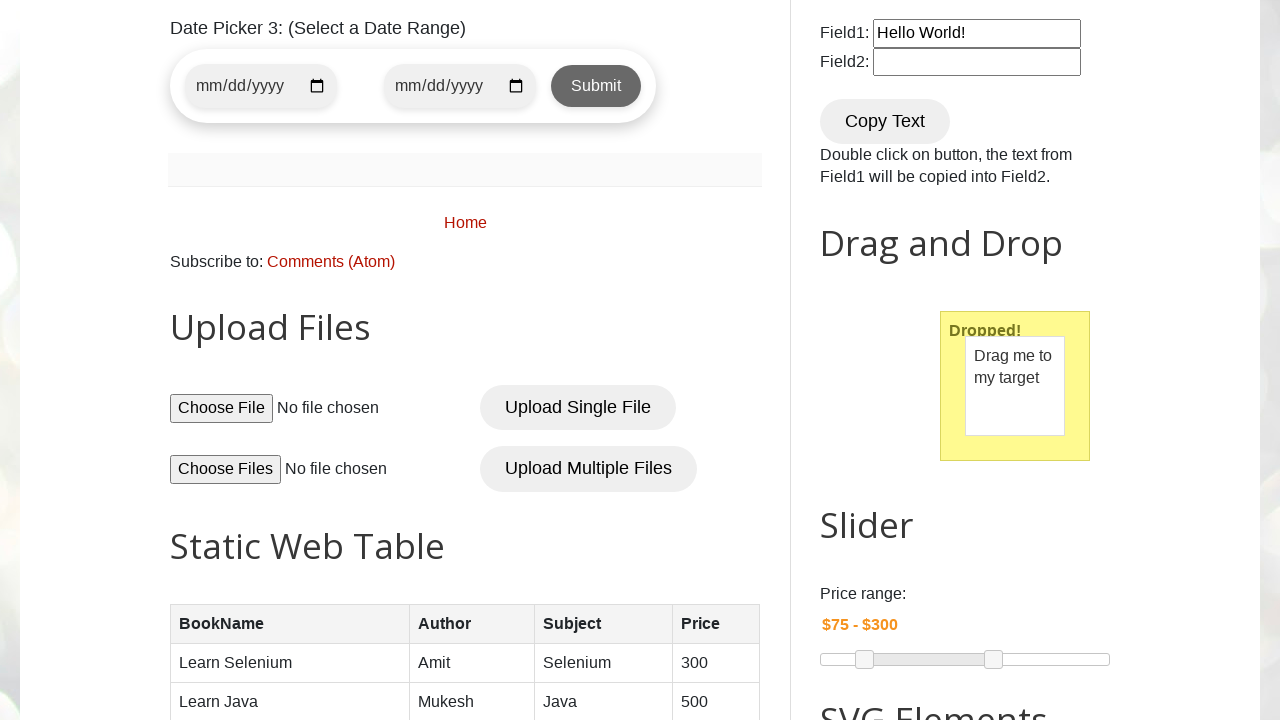

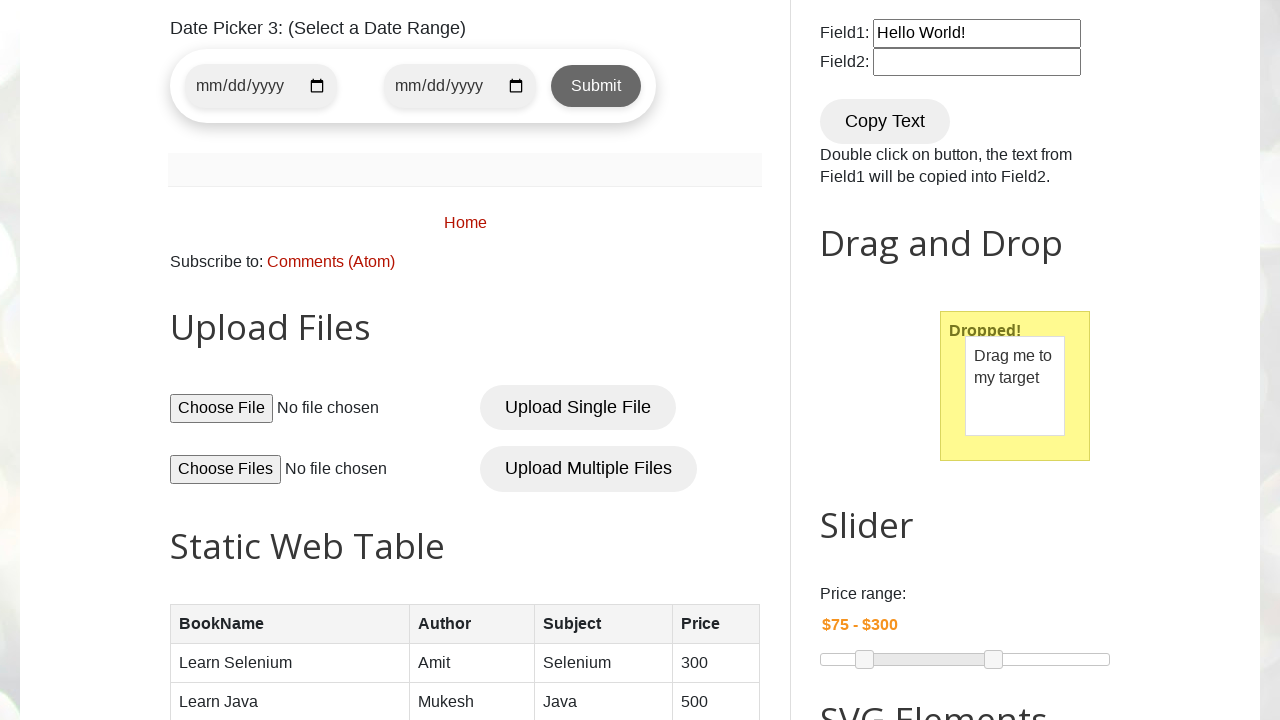